Tests a simple form by filling in first name, last name, city, and country fields, then clicking the submit button.

Starting URL: http://suninjuly.github.io/simple_form_find_task.html

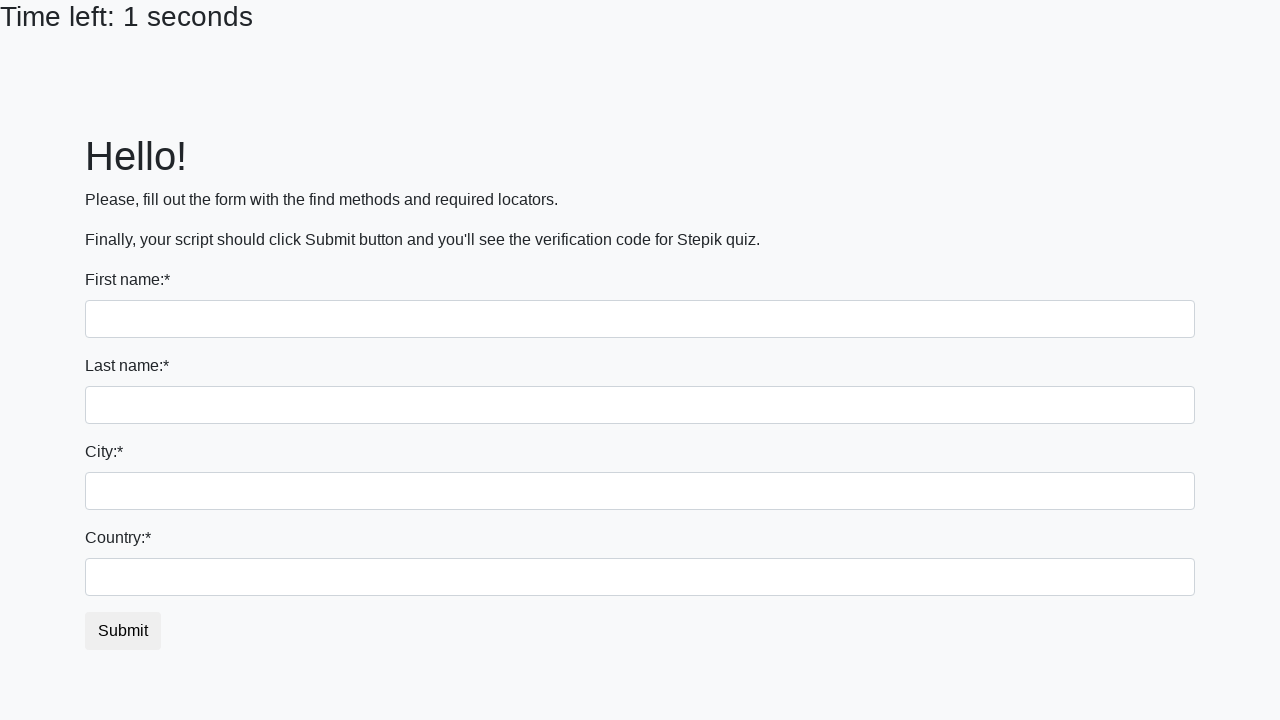

Filled first name field with 'Ivan' on form > .form-group > [name='first_name']
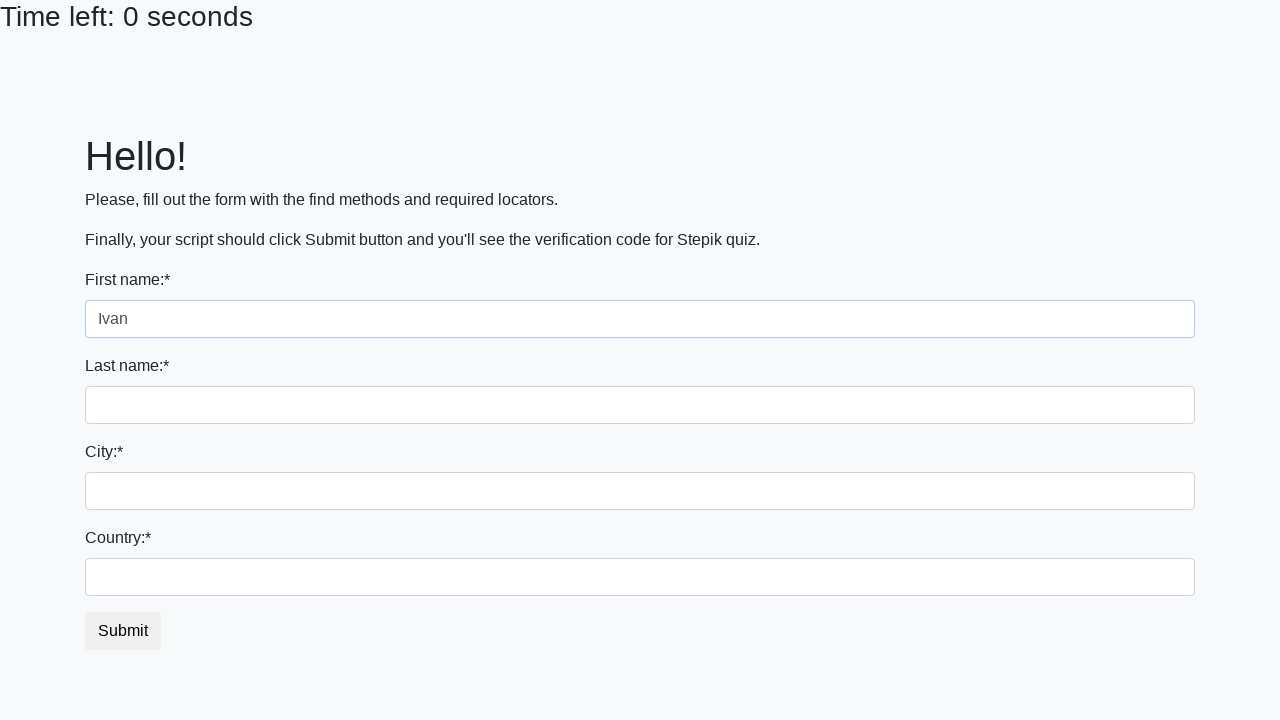

Filled last name field with 'Petrov' on form > .form-group > [name='last_name']
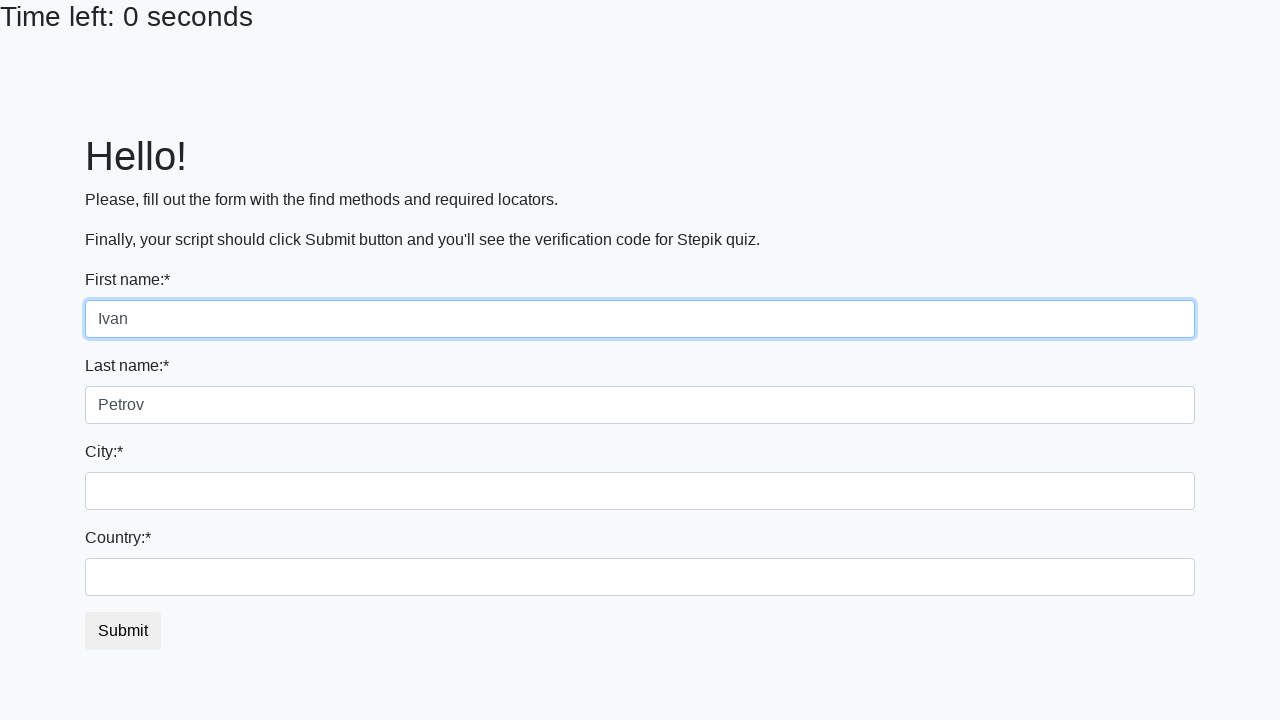

Filled city field with 'Smolensk' on form > .form-group > .form-control.city
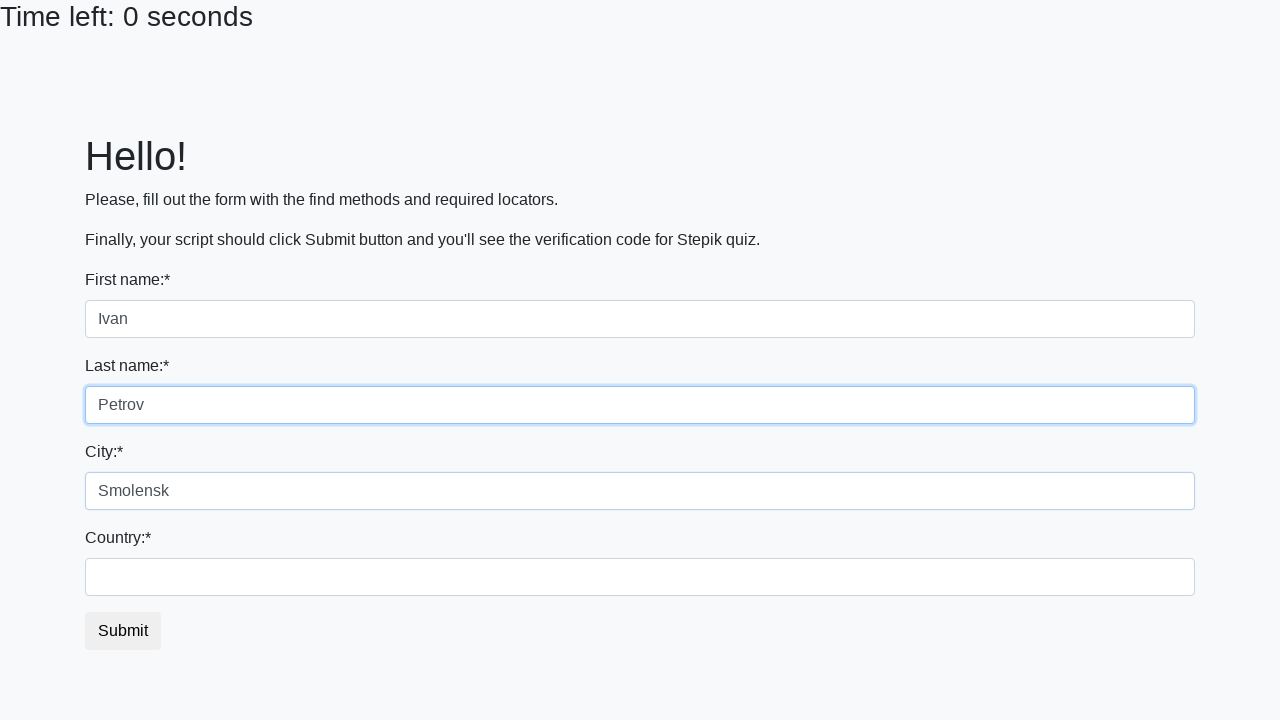

Filled country field with 'Russia' on #country
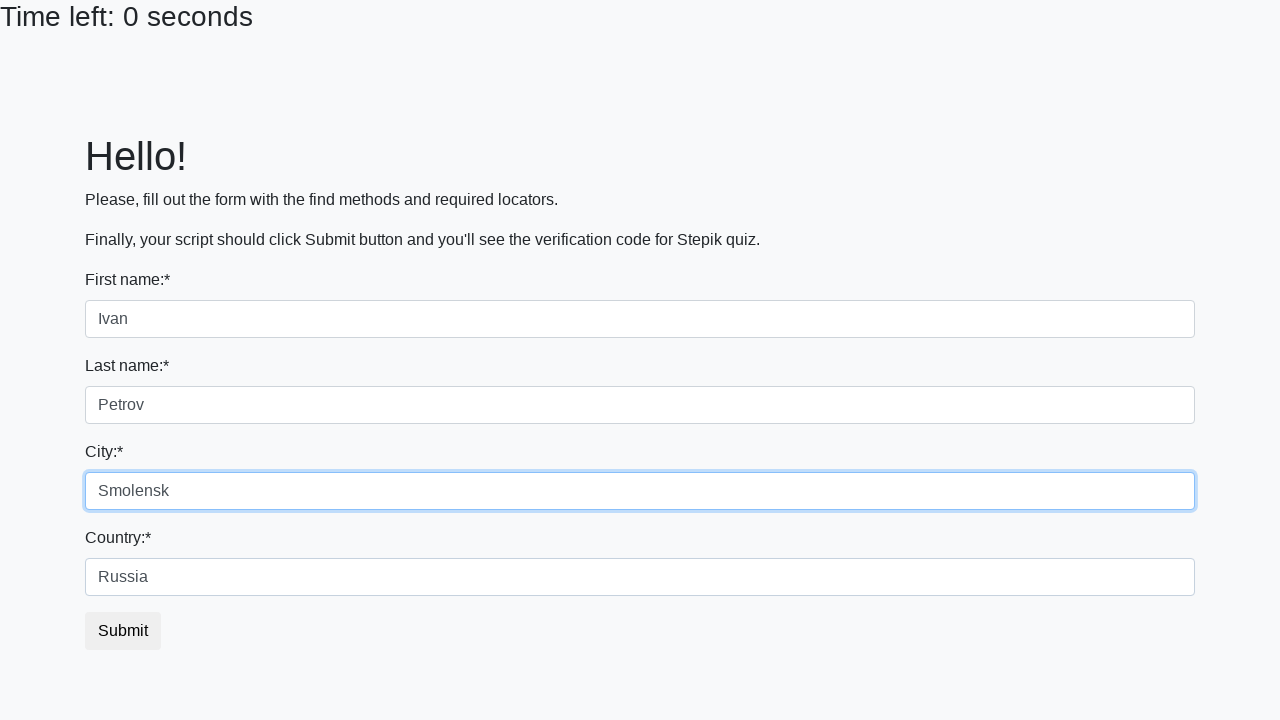

Clicked submit button at (123, 631) on .btn.btn-default
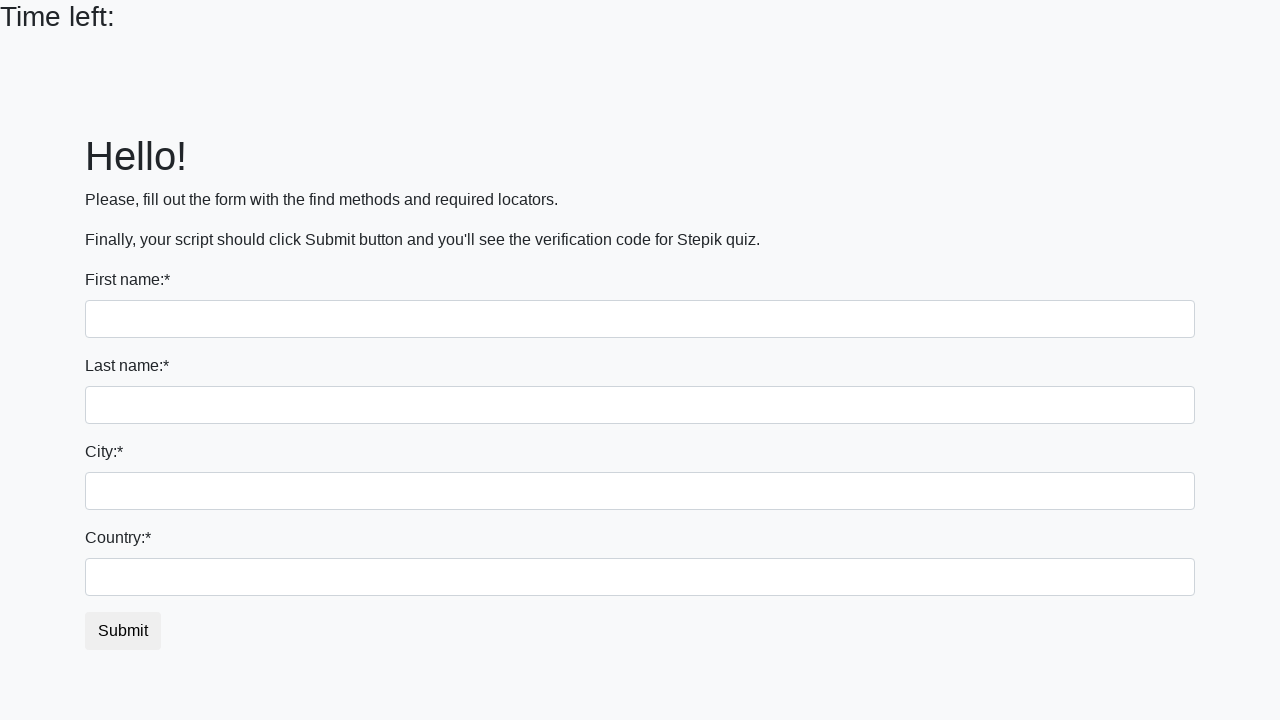

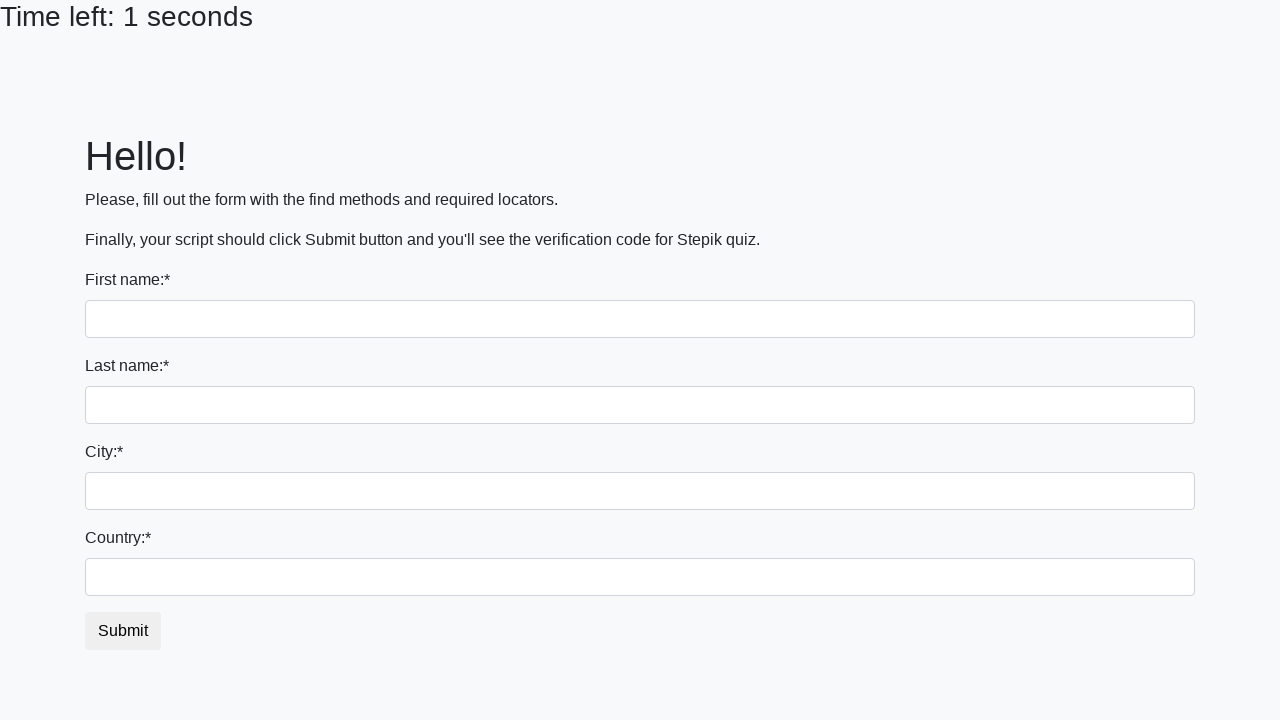